Navigates to Mercedes-Benz website and verifies the page loads by getting the title

Starting URL: https://www.mercedes-benz.com/en/

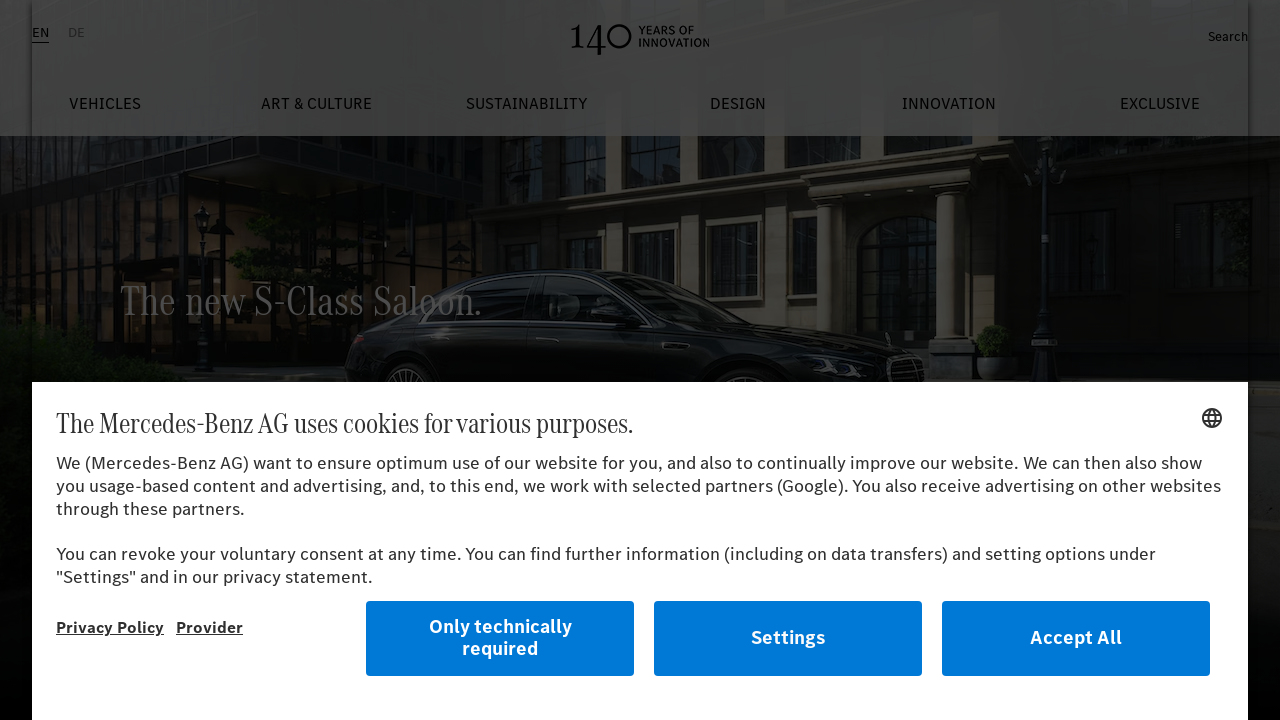

Navigated to Mercedes-Benz website
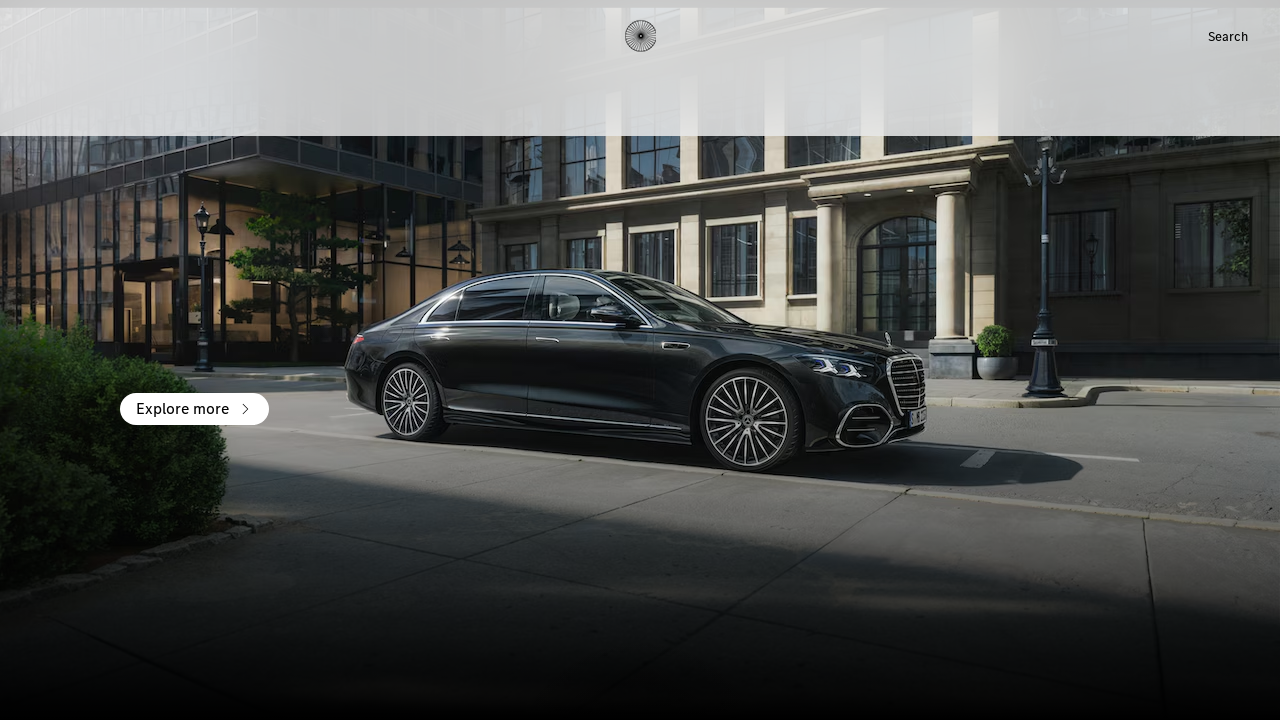

Retrieved page title: Mercedes-Benz Brand Experience
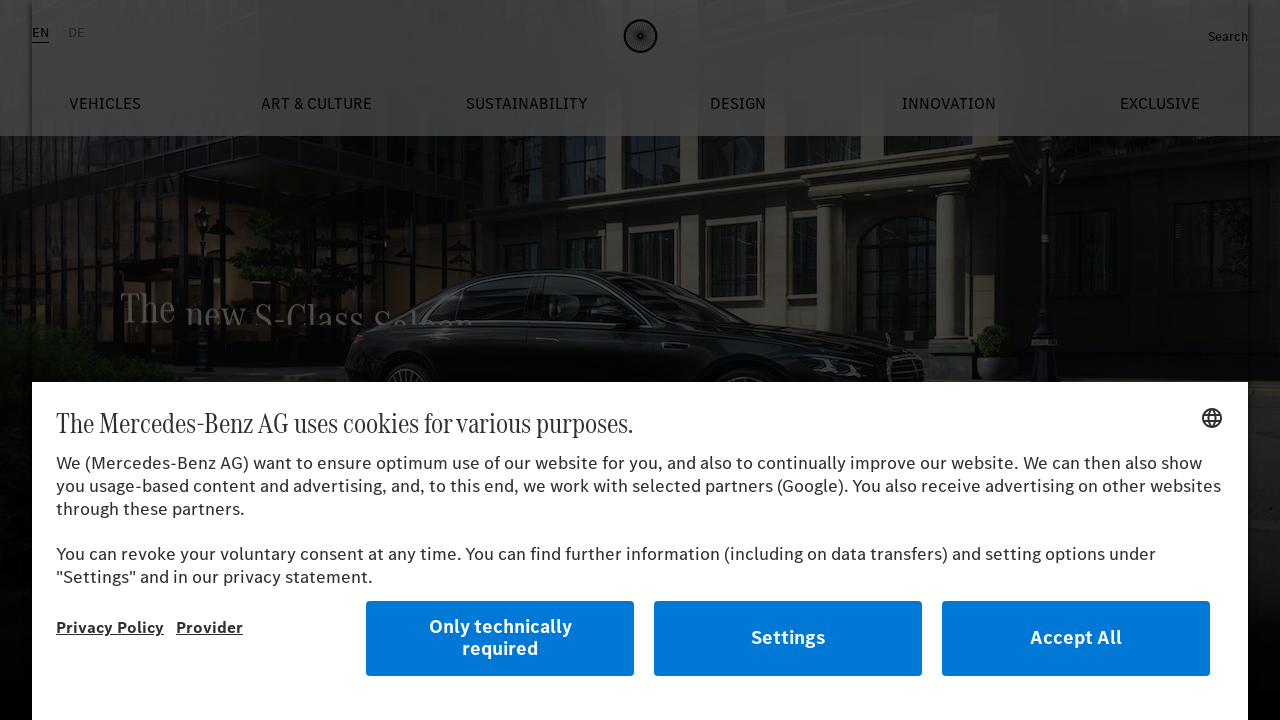

Logged page title to console
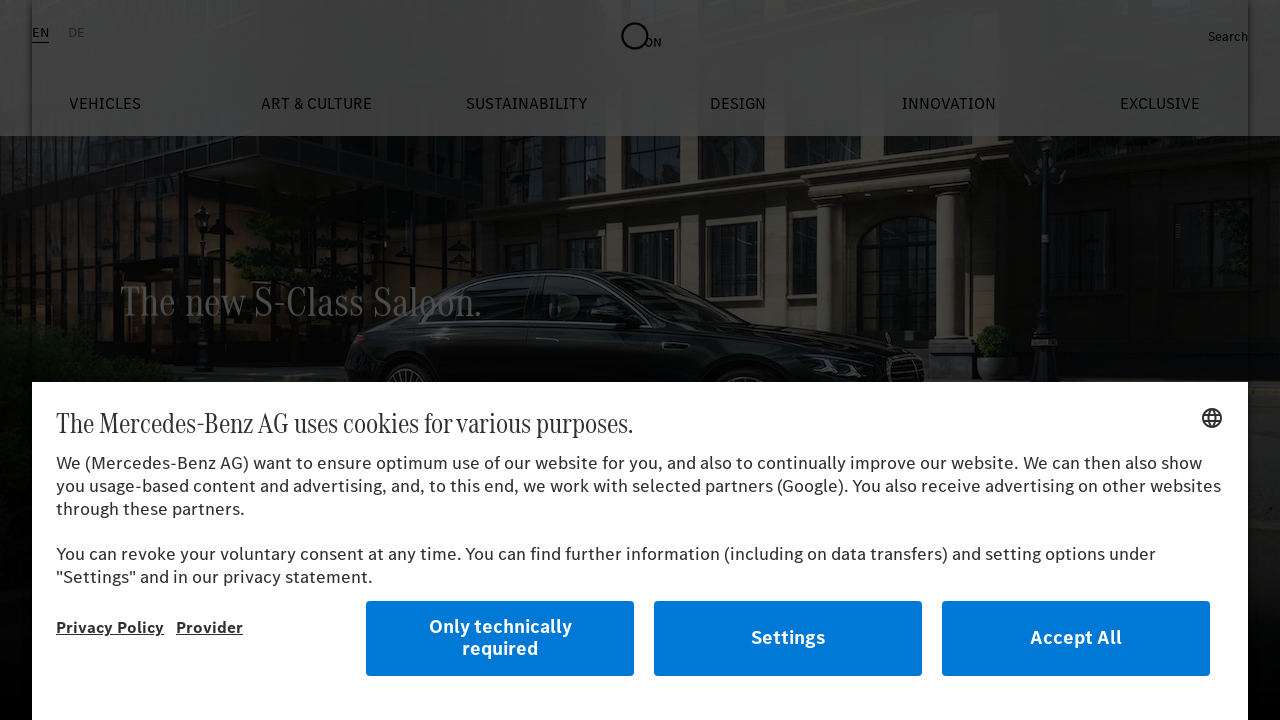

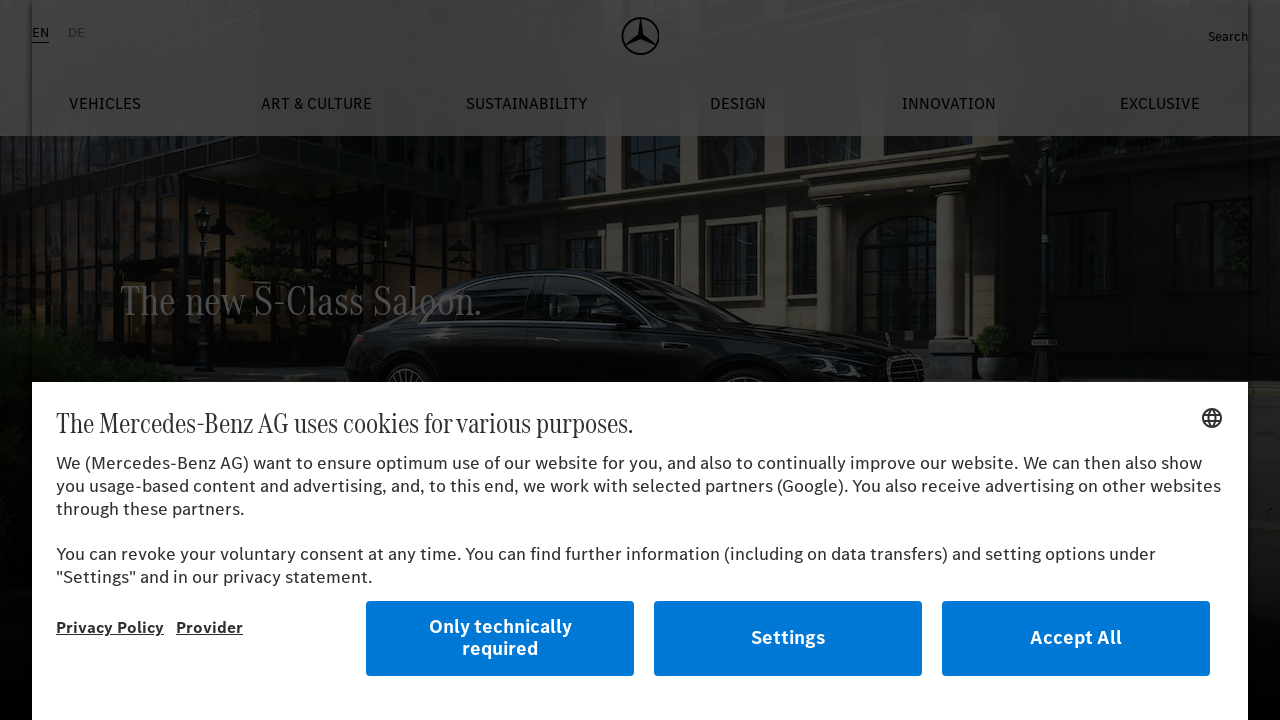